Tests the song submission form by clicking the link to open the form, filling in song details, and submitting

Starting URL: https://happy-new-year.javidkhasizada.xyz/

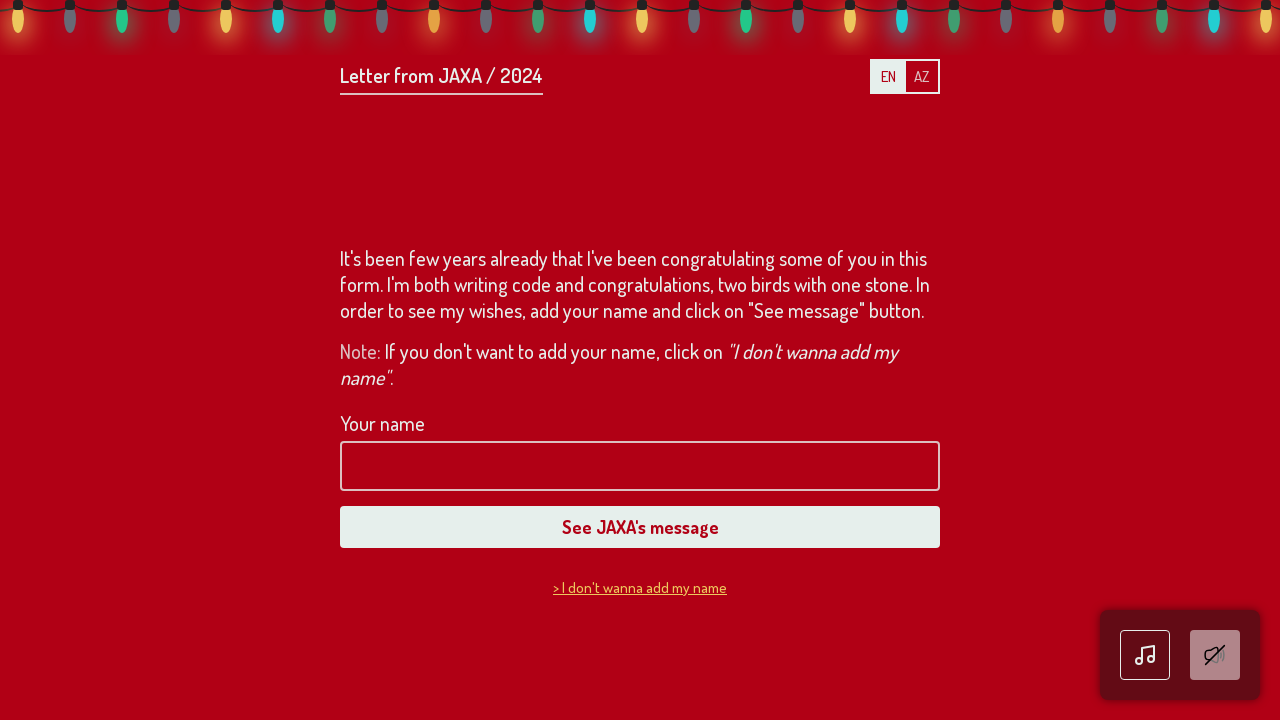

Clicked 'from here' link to open song submission form at (660, 360) on text=from here
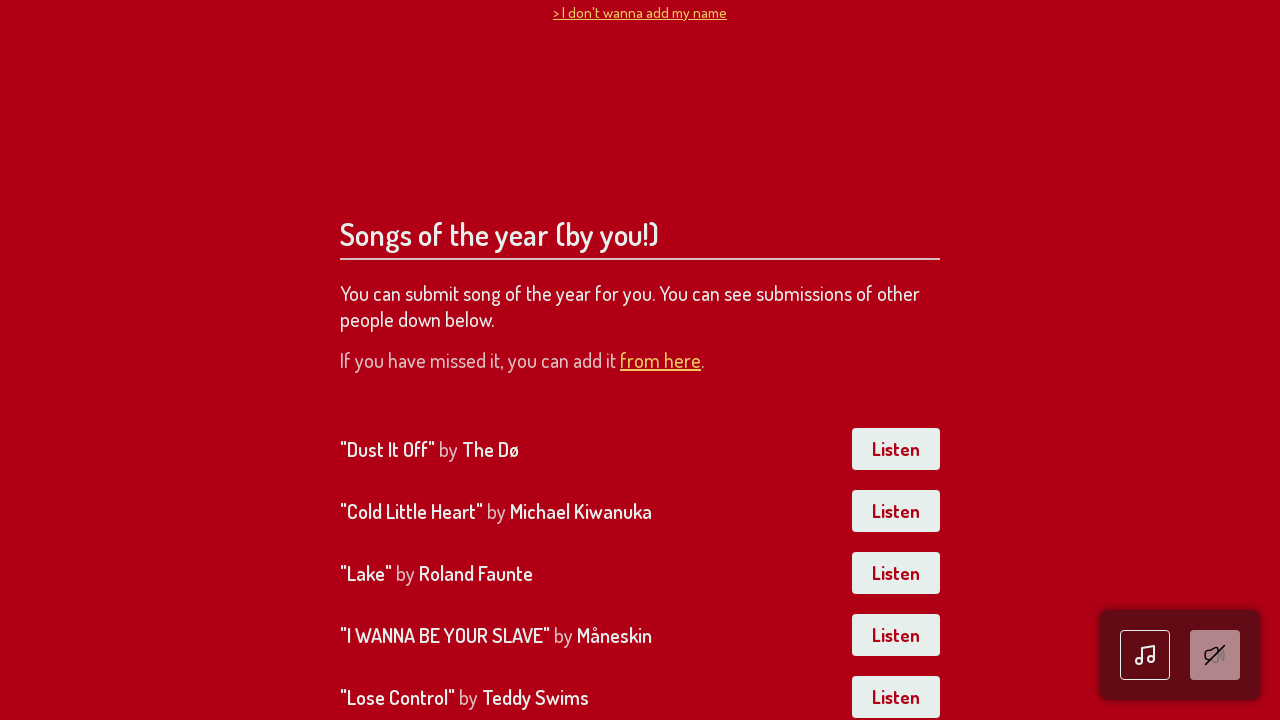

Song form became visible
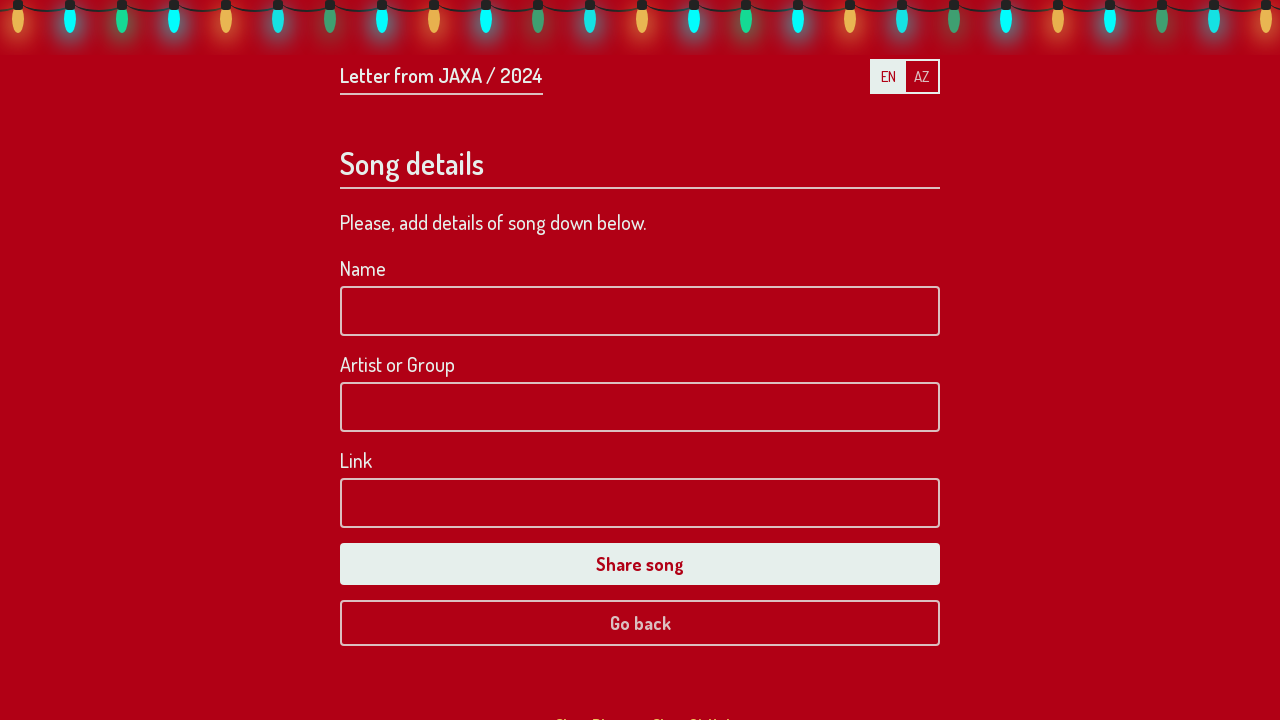

Filled song name field with 'Midnight City' on #song_name-input
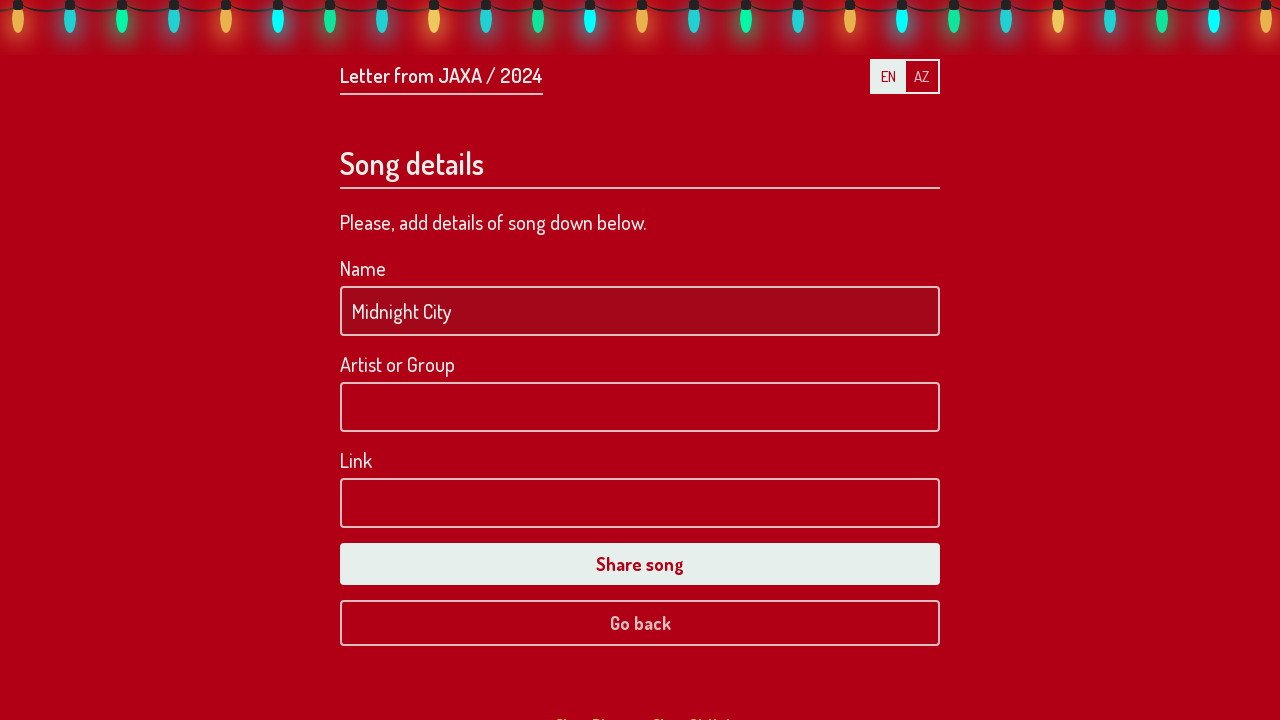

Filled artist name field with 'M83' on #song_artist-input
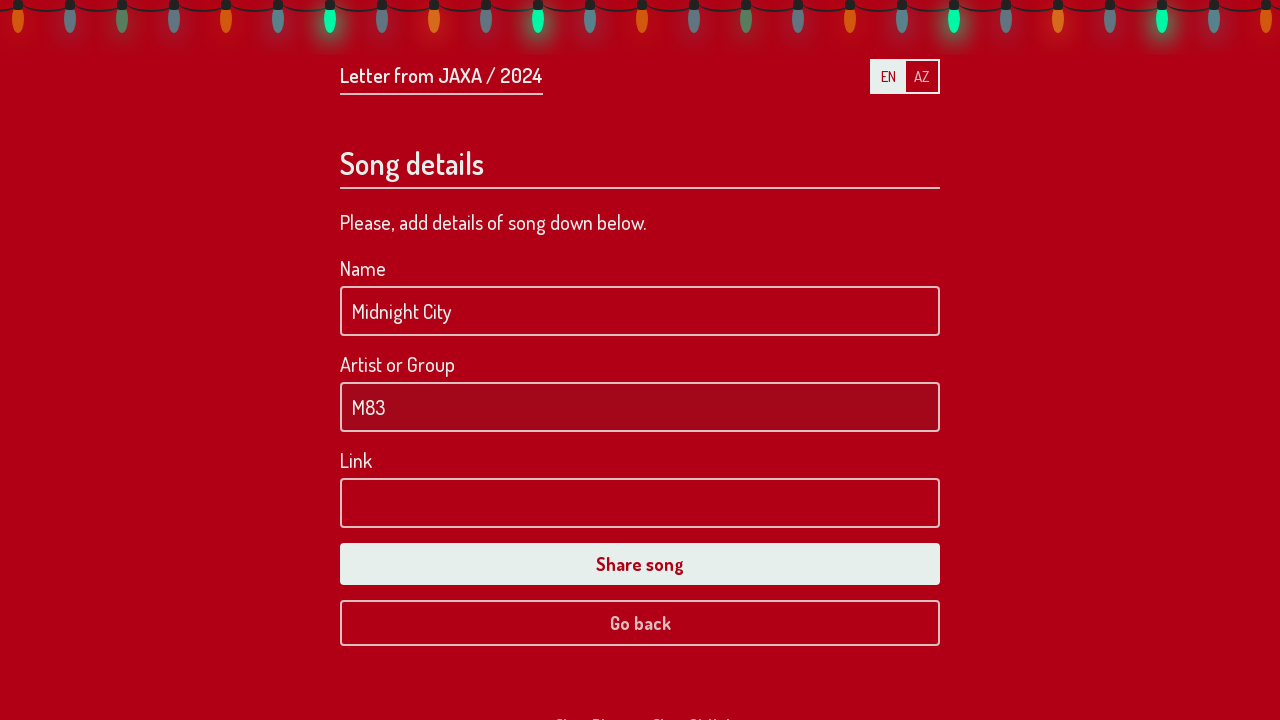

Filled song URL field with YouTube Music link on #song_link-input
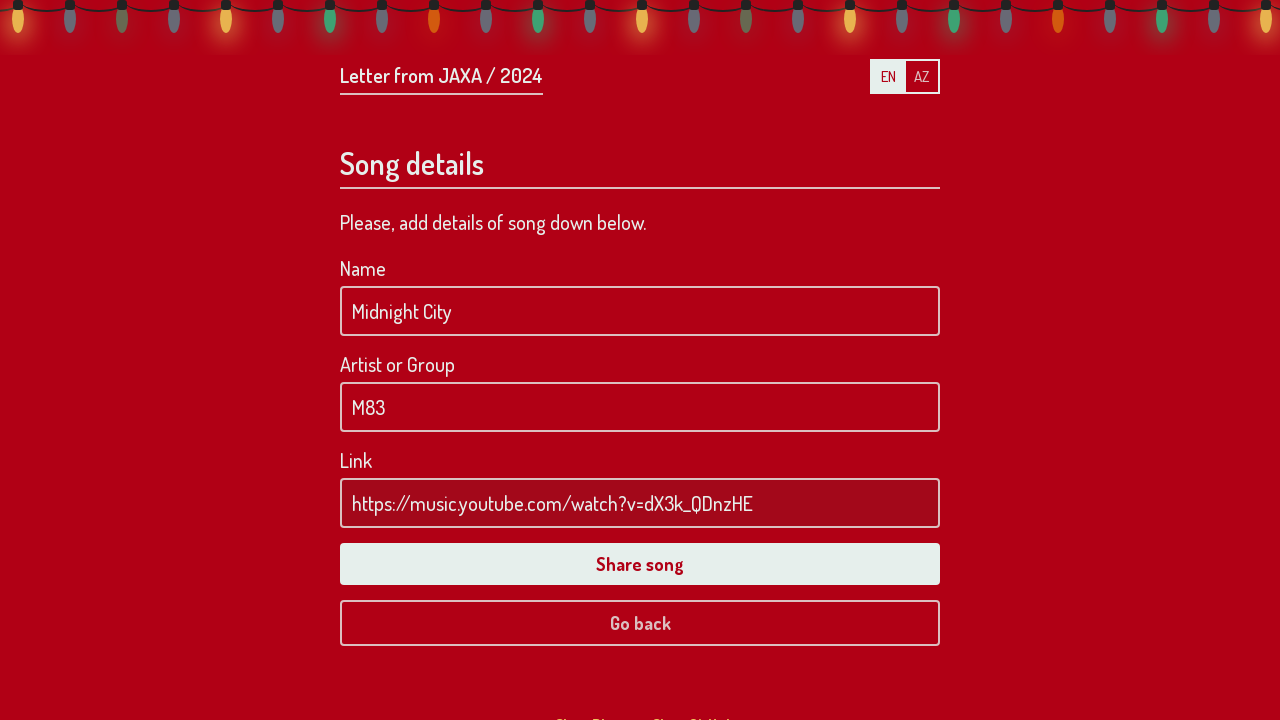

Clicked submit button to submit song form at (640, 564) on xpath=//*[@id="song-form"]/button[1]
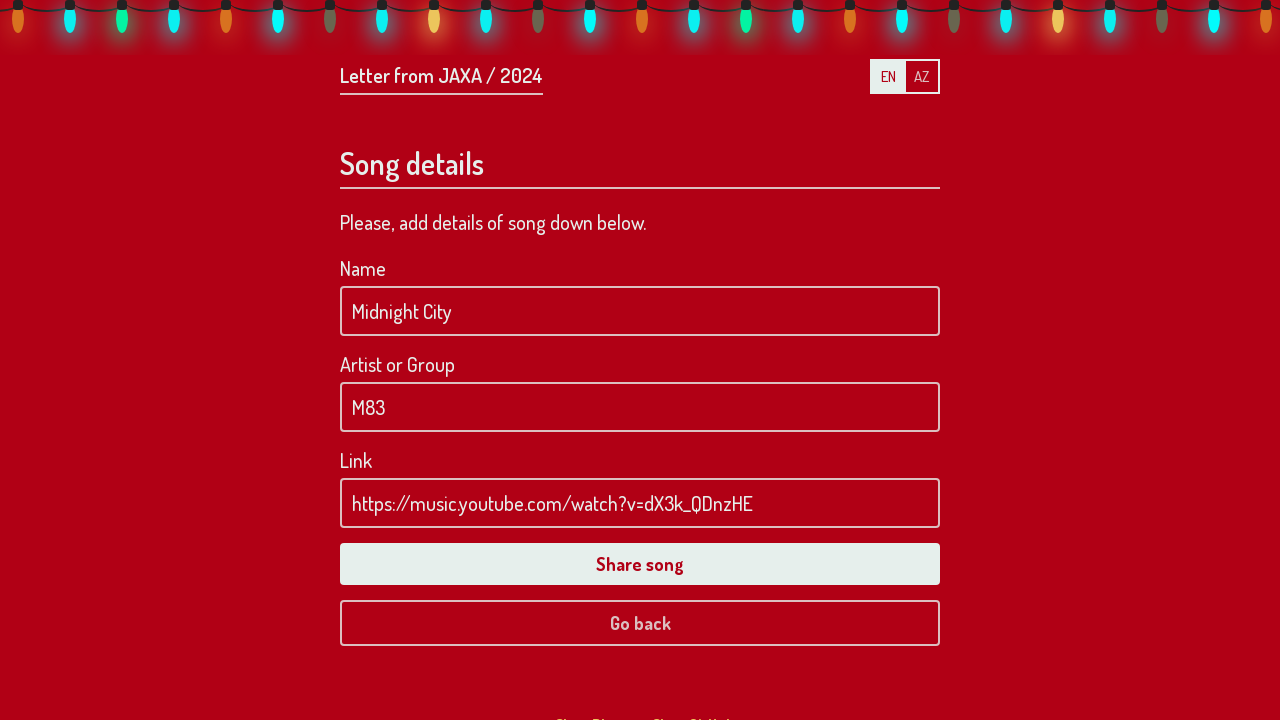

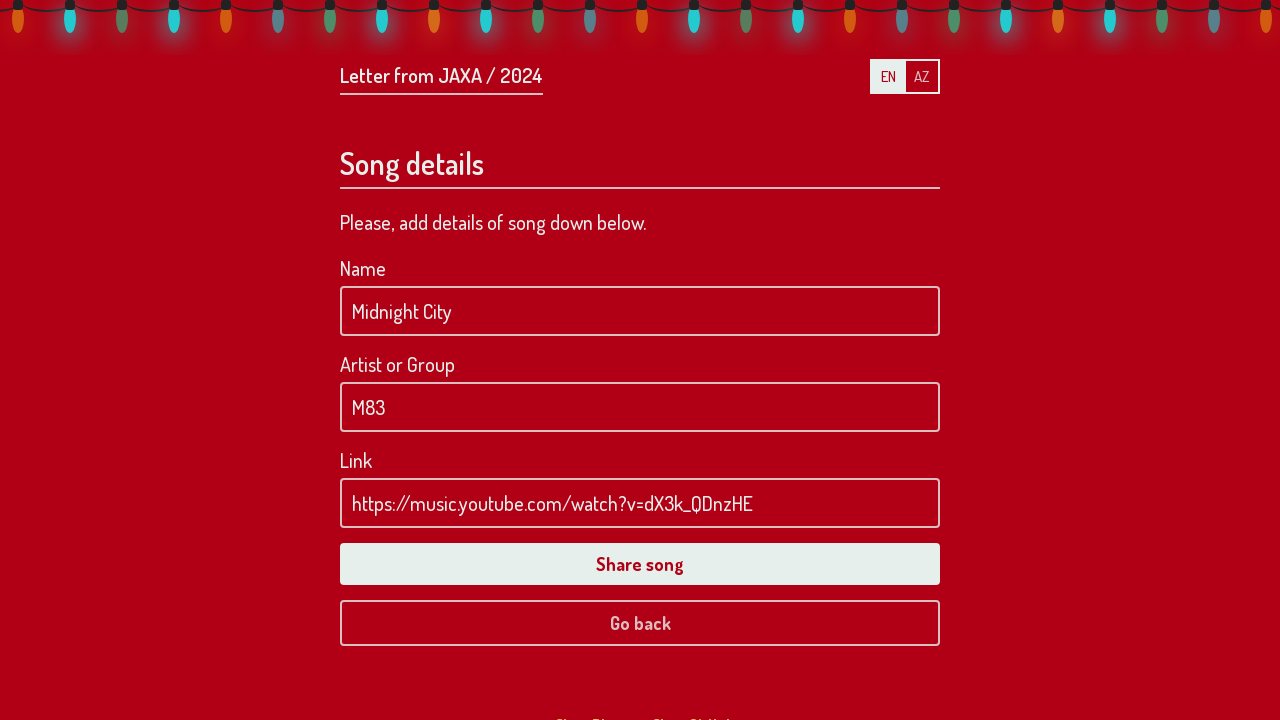